Tests date picker by using keyboard shortcuts to select all and delete the existing date value

Starting URL: https://demoqa.com/date-picker

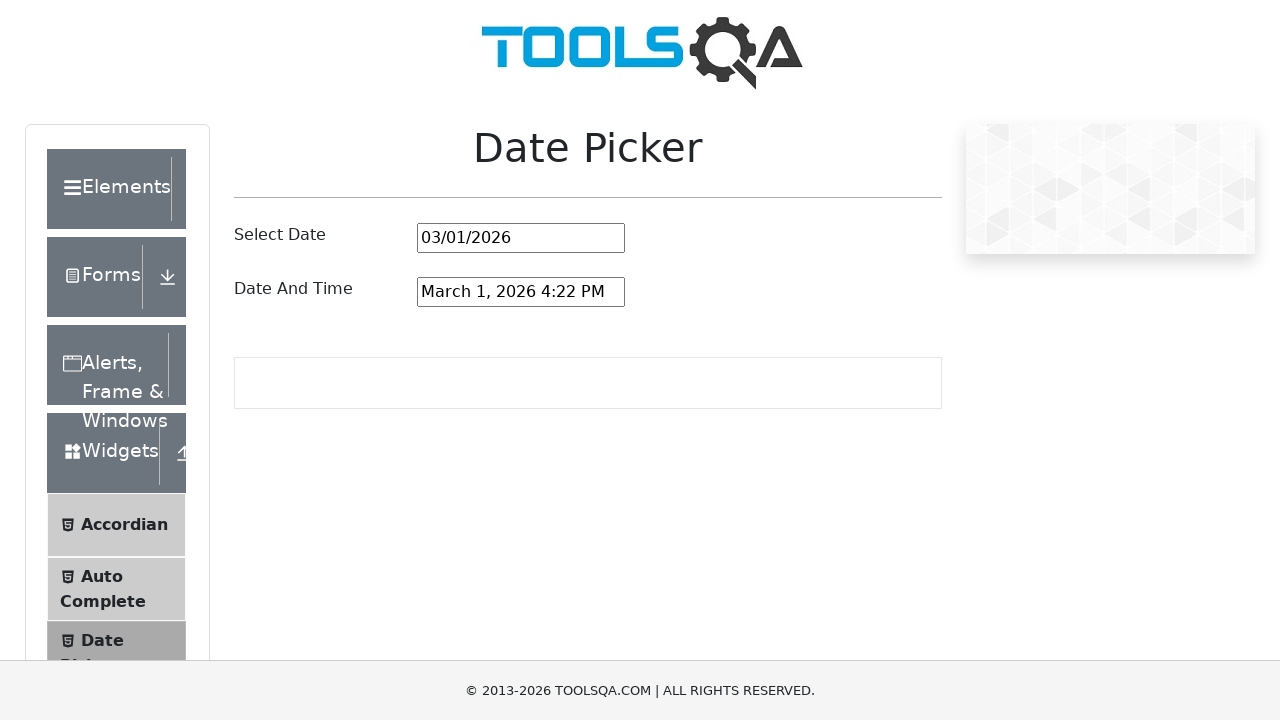

Selected all text in date picker input using Ctrl+A on #datePickerMonthYearInput
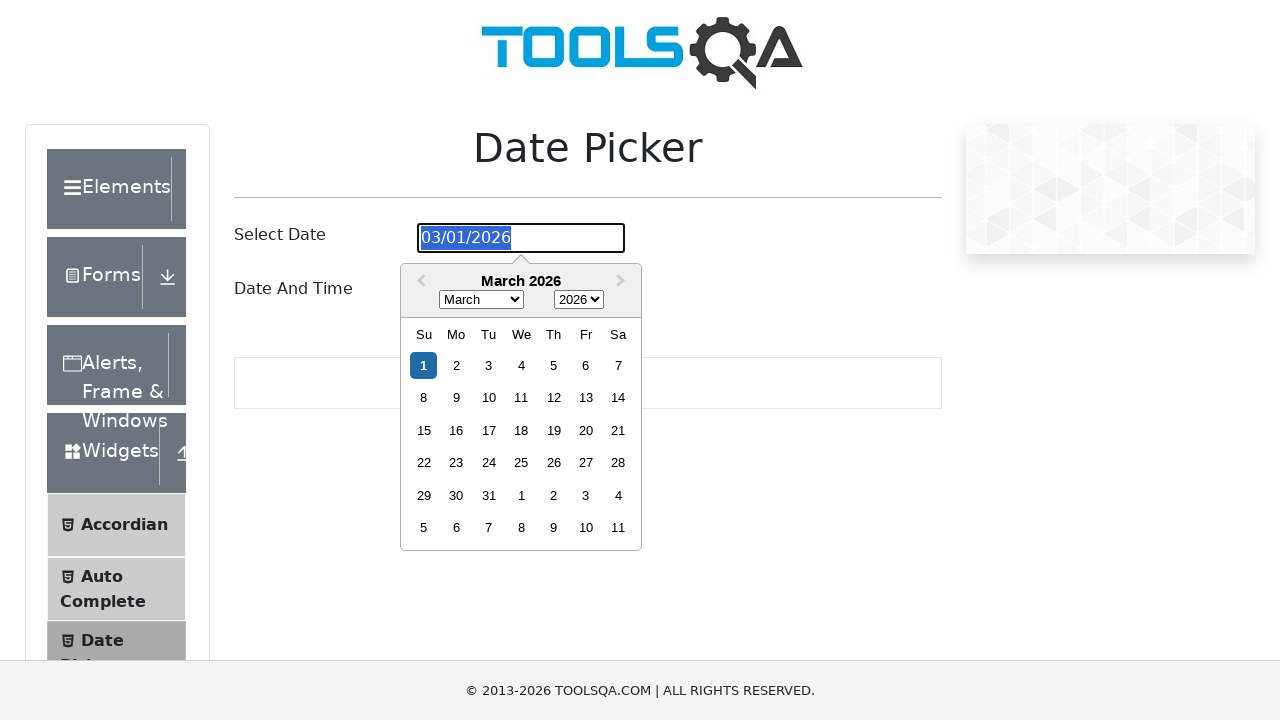

Deleted selected date value using Backspace on #datePickerMonthYearInput
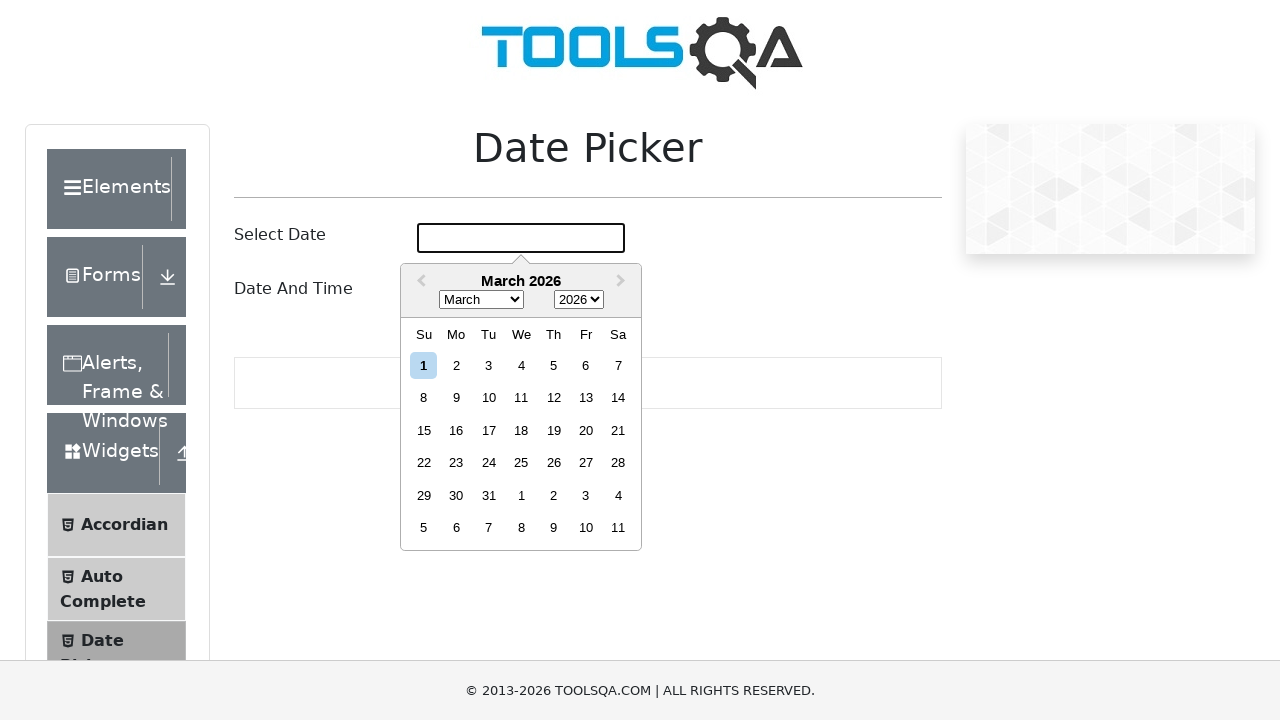

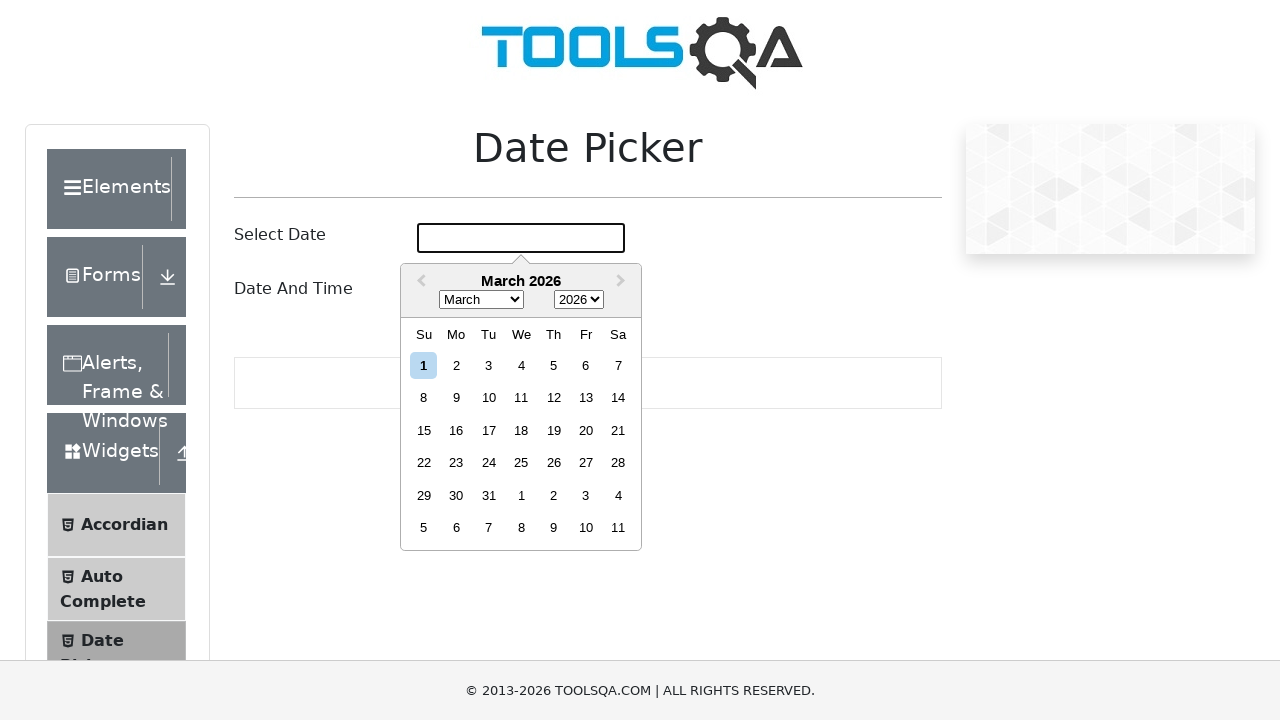